Tests changing the application theme by clicking Dark, Forest, Orange, and Light theme buttons and verifying the data-theme attribute changes

Starting URL: https://lejonmanen.github.io/timer-vue/

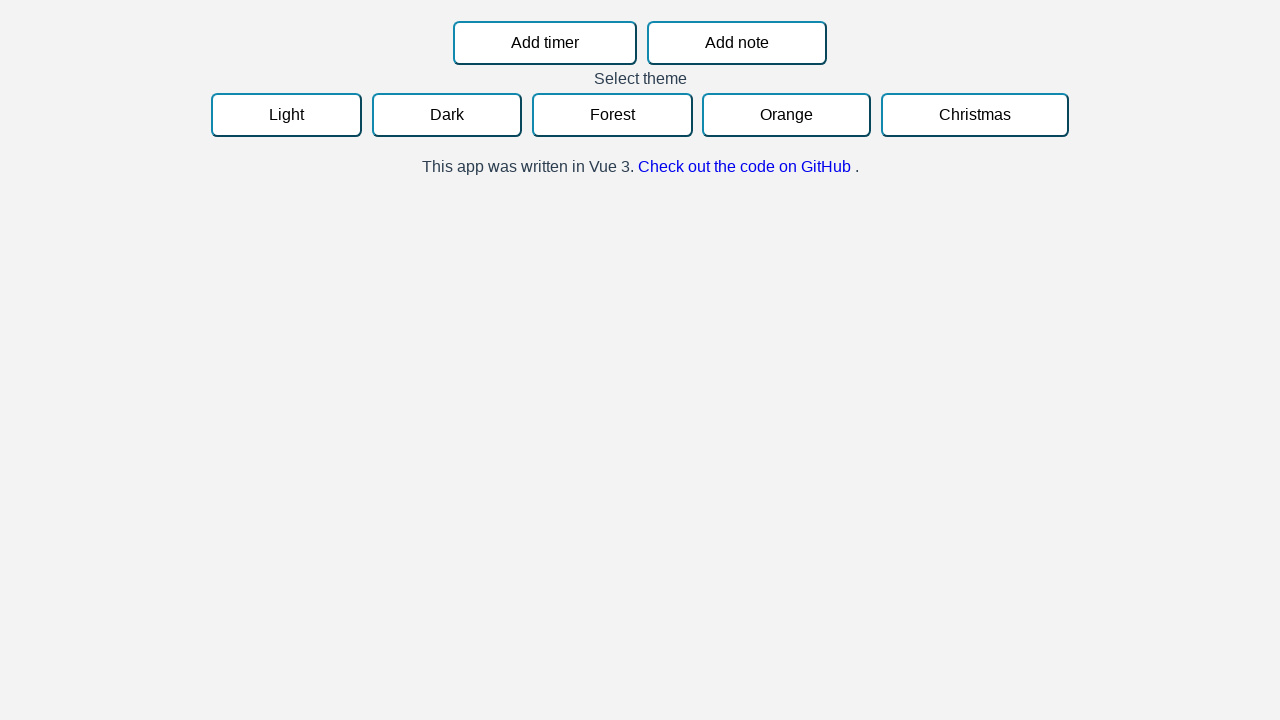

Retrieved initial data-theme attribute from html element
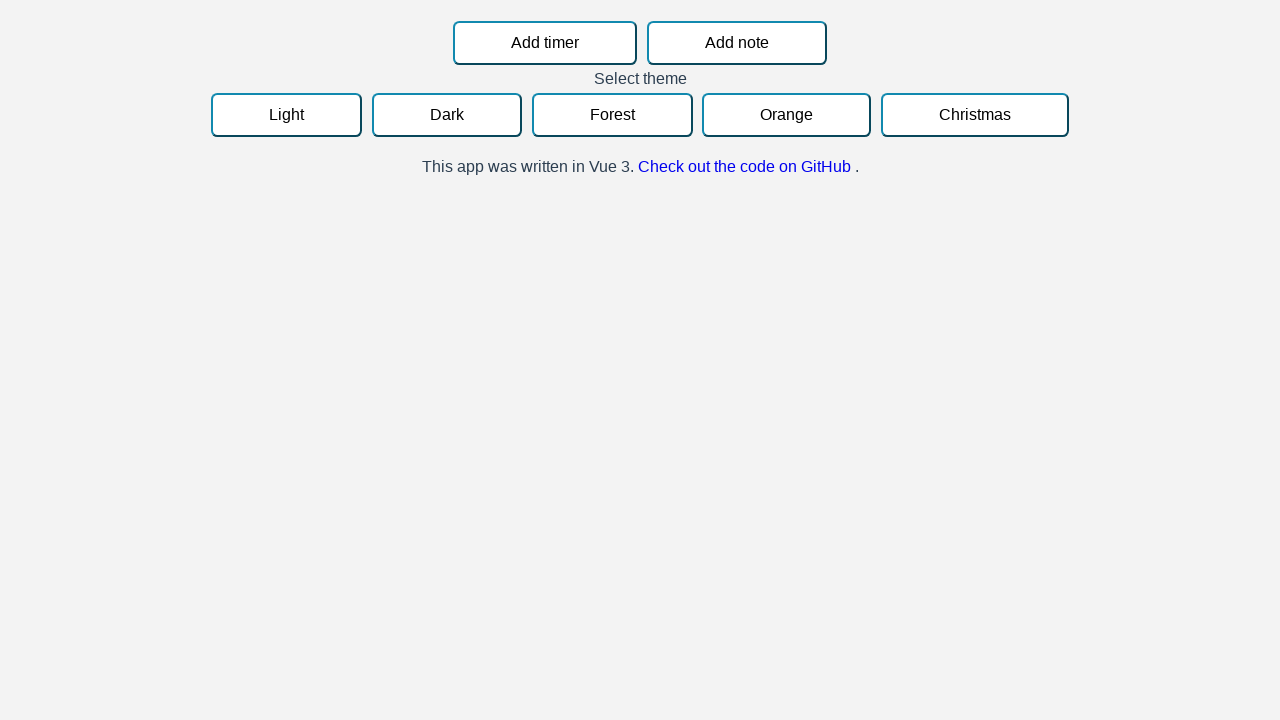

Verified initial theme is null or empty
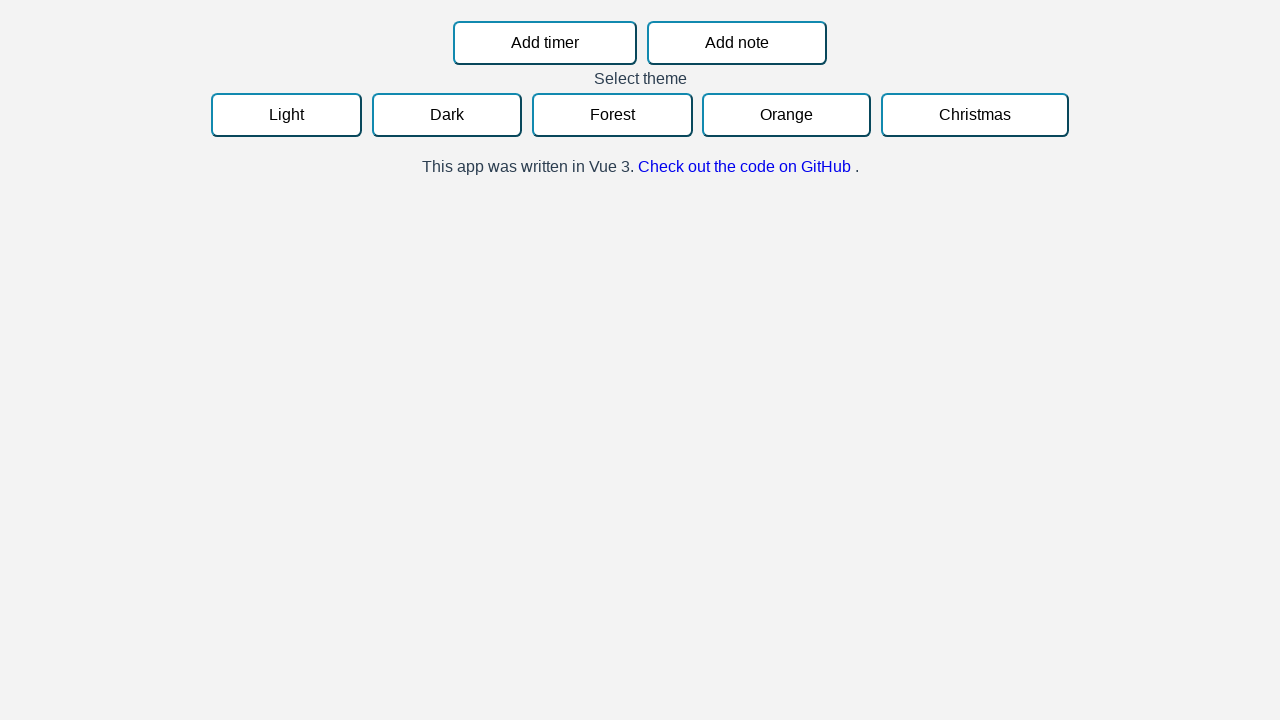

Clicked Dark theme button at (447, 115) on internal:role=button >> internal:text="Dark"i
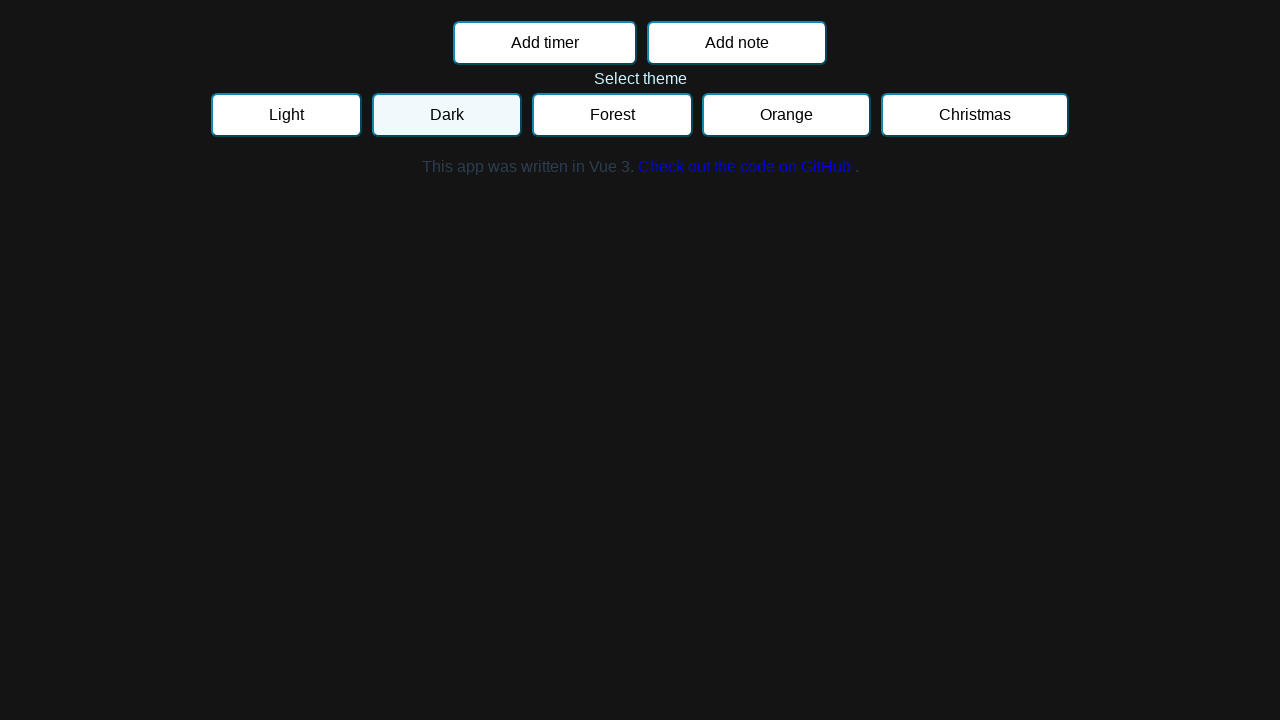

Retrieved data-theme attribute after selecting Dark theme
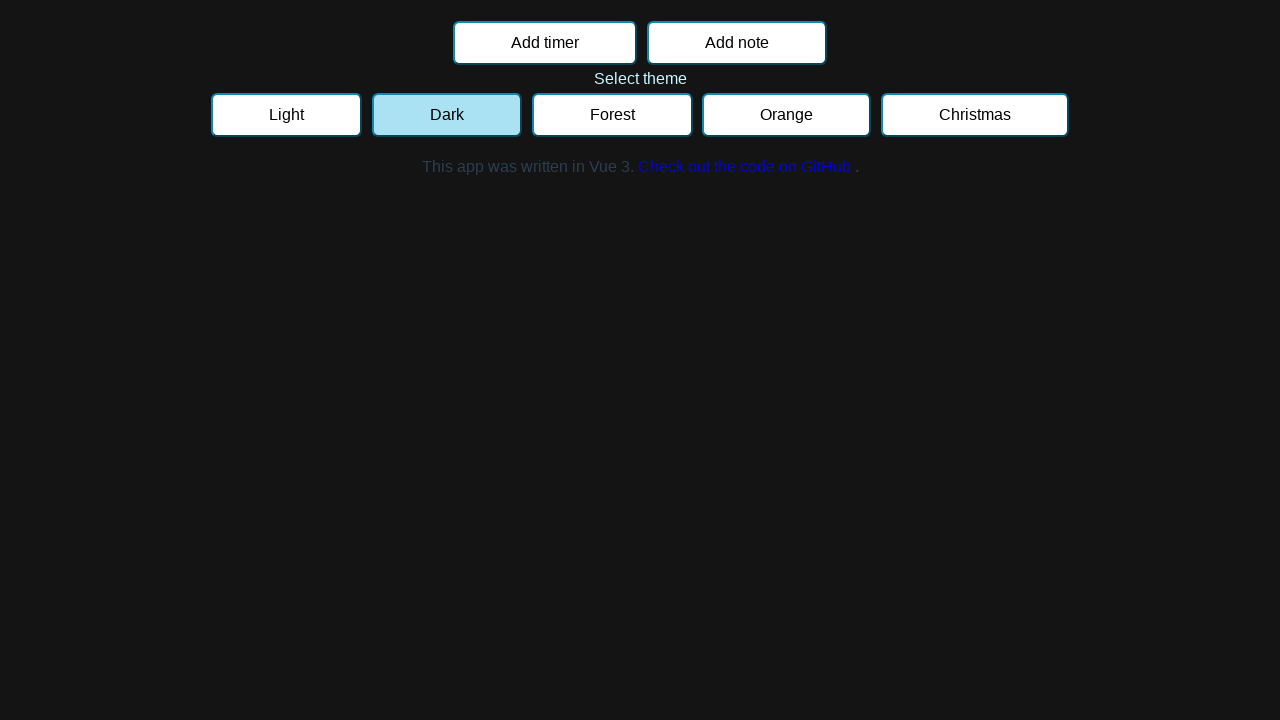

Verified data-theme is 'dark'
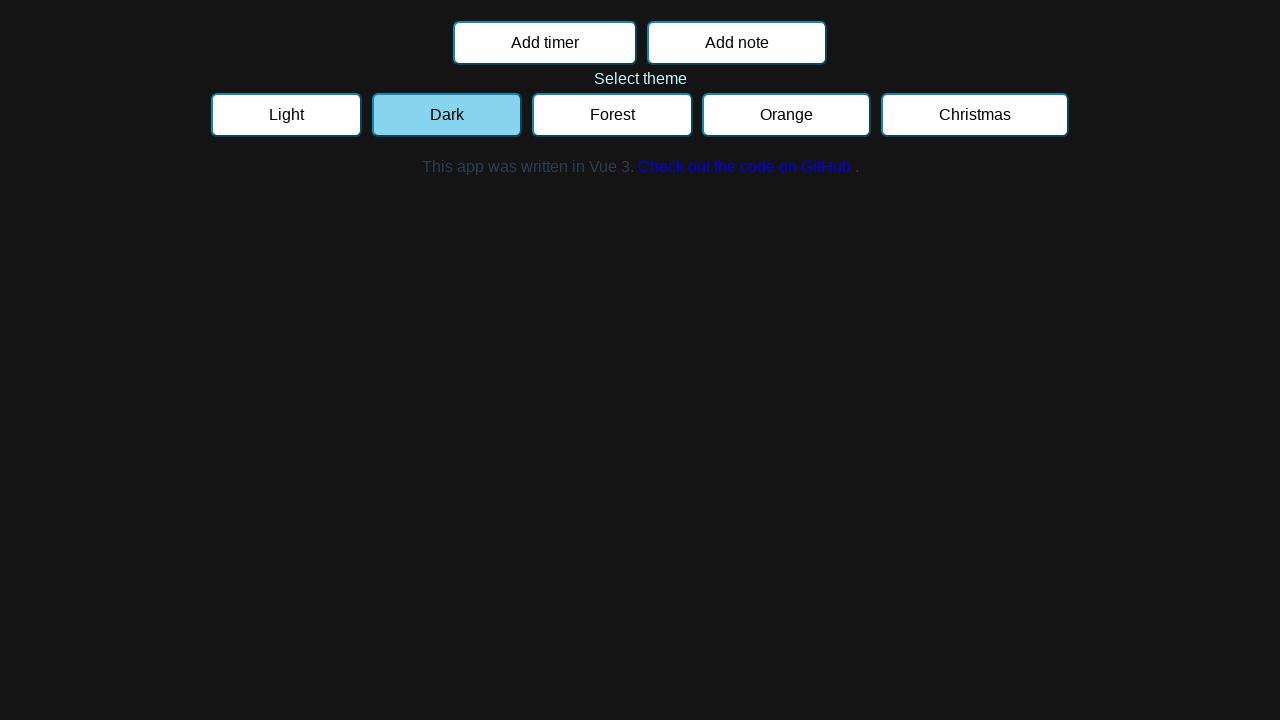

Clicked Forest theme button at (612, 115) on internal:role=button >> internal:text="Forest"i
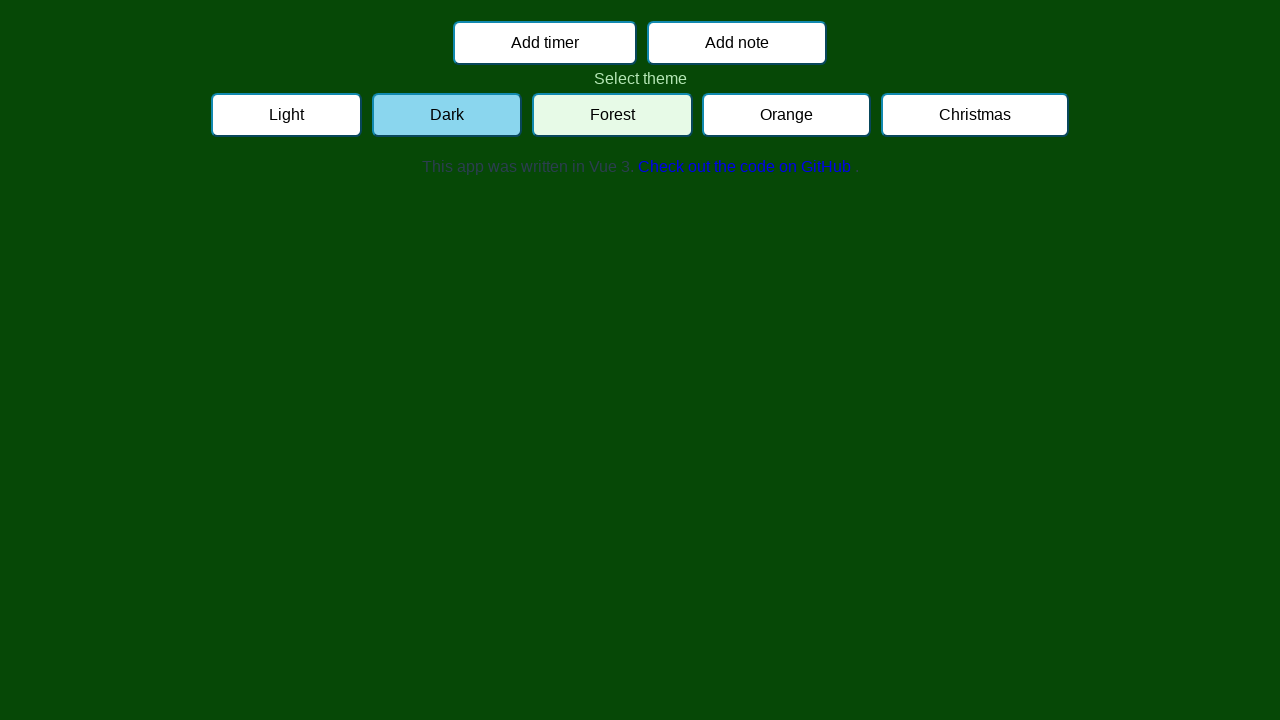

Retrieved data-theme attribute after selecting Forest theme
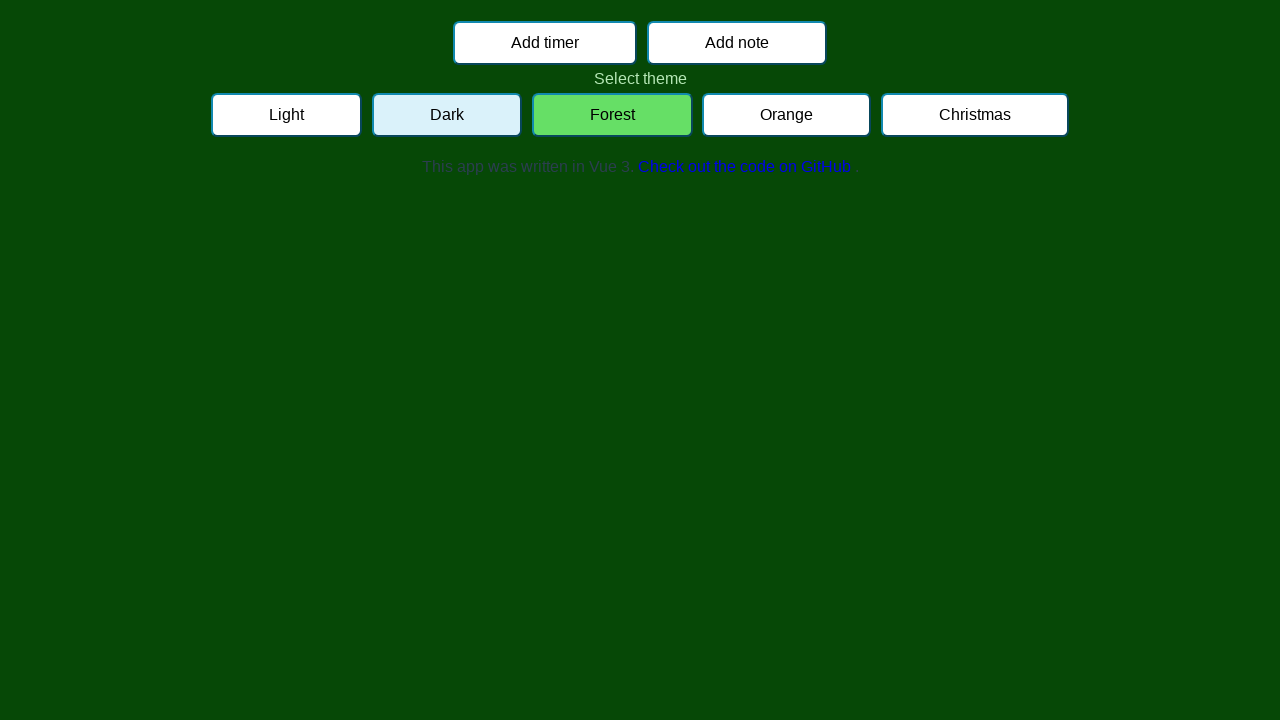

Verified data-theme is 'forest'
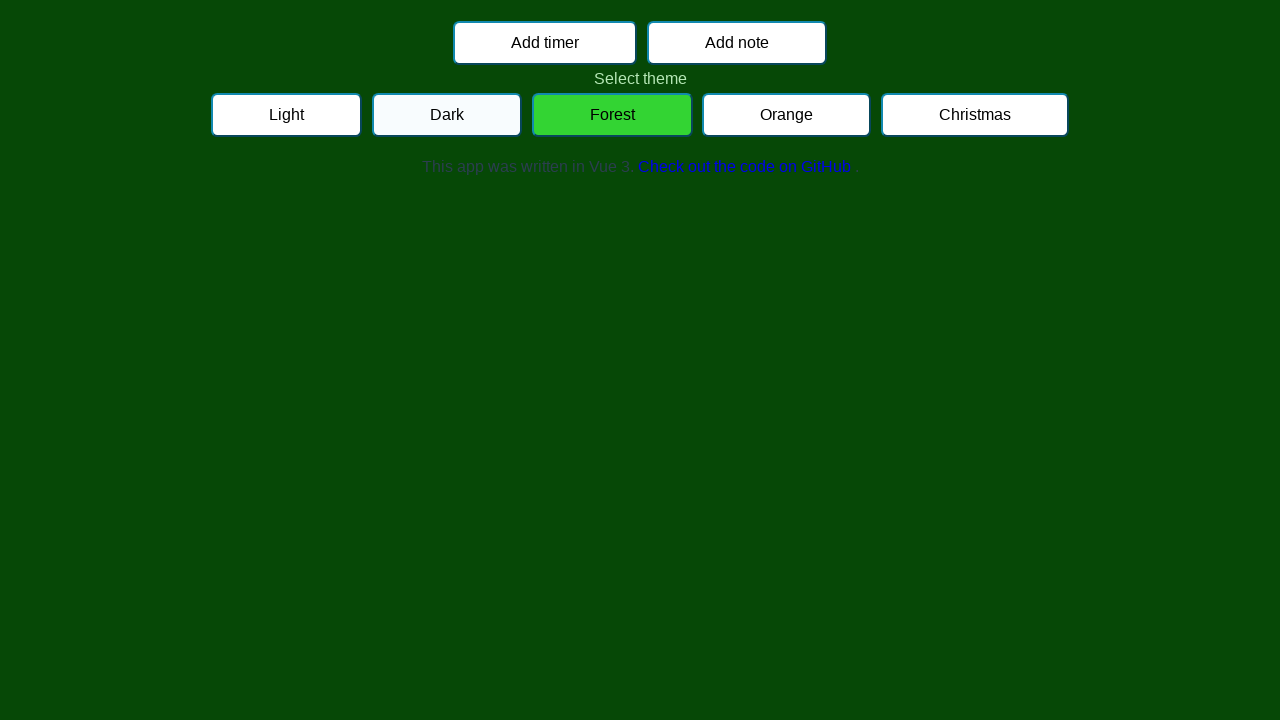

Clicked Orange theme button at (787, 115) on internal:role=button >> internal:text="Orange"i
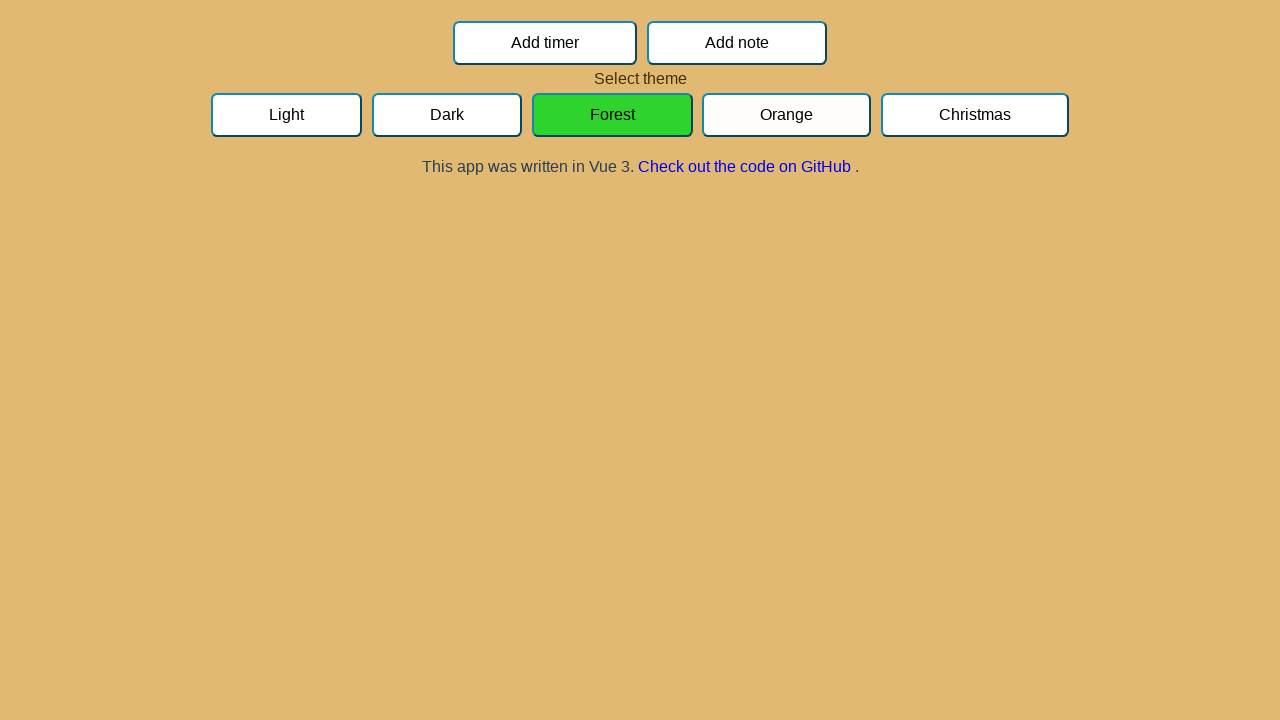

Retrieved data-theme attribute after selecting Orange theme
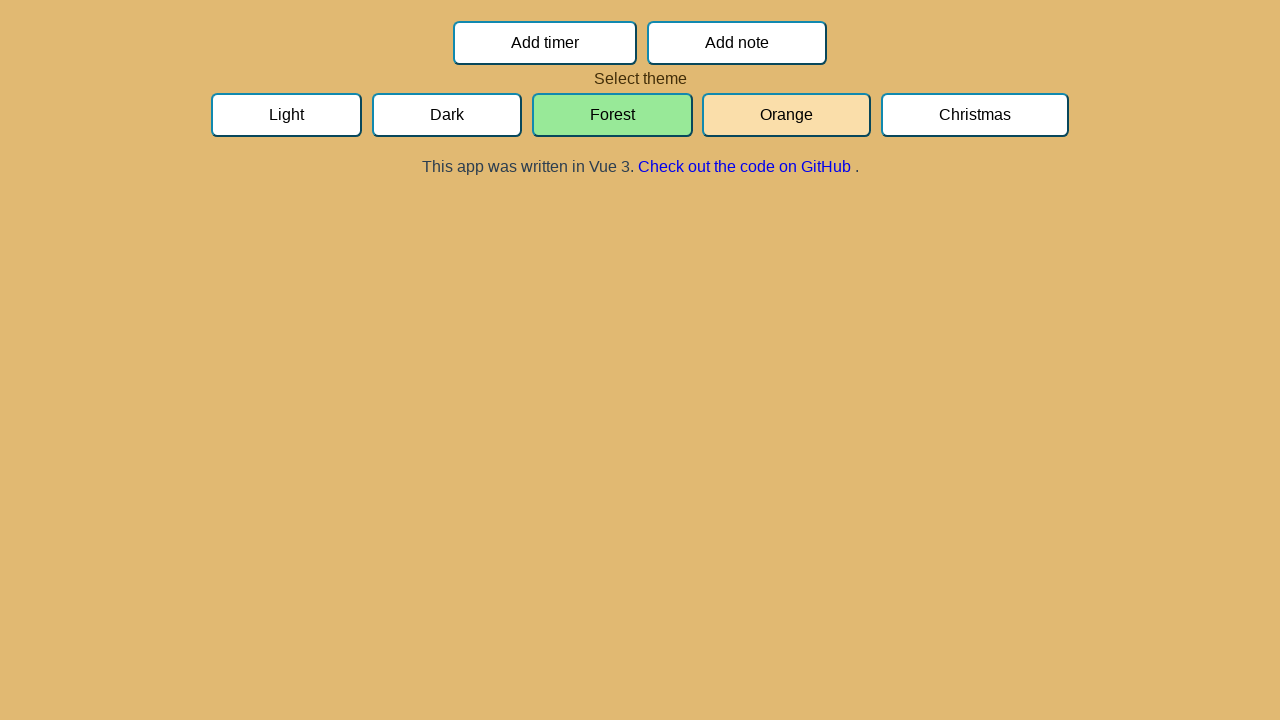

Verified data-theme is 'orange'
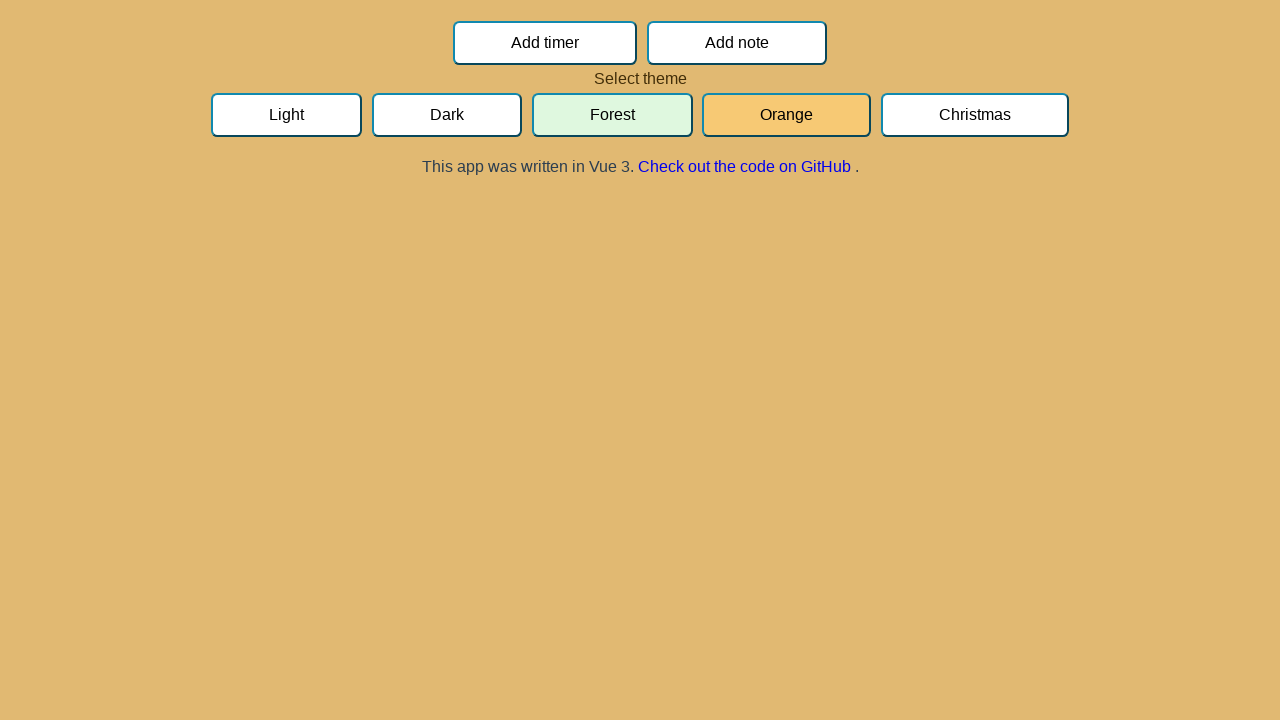

Clicked Light theme button at (287, 115) on internal:role=button >> internal:text="Light"i
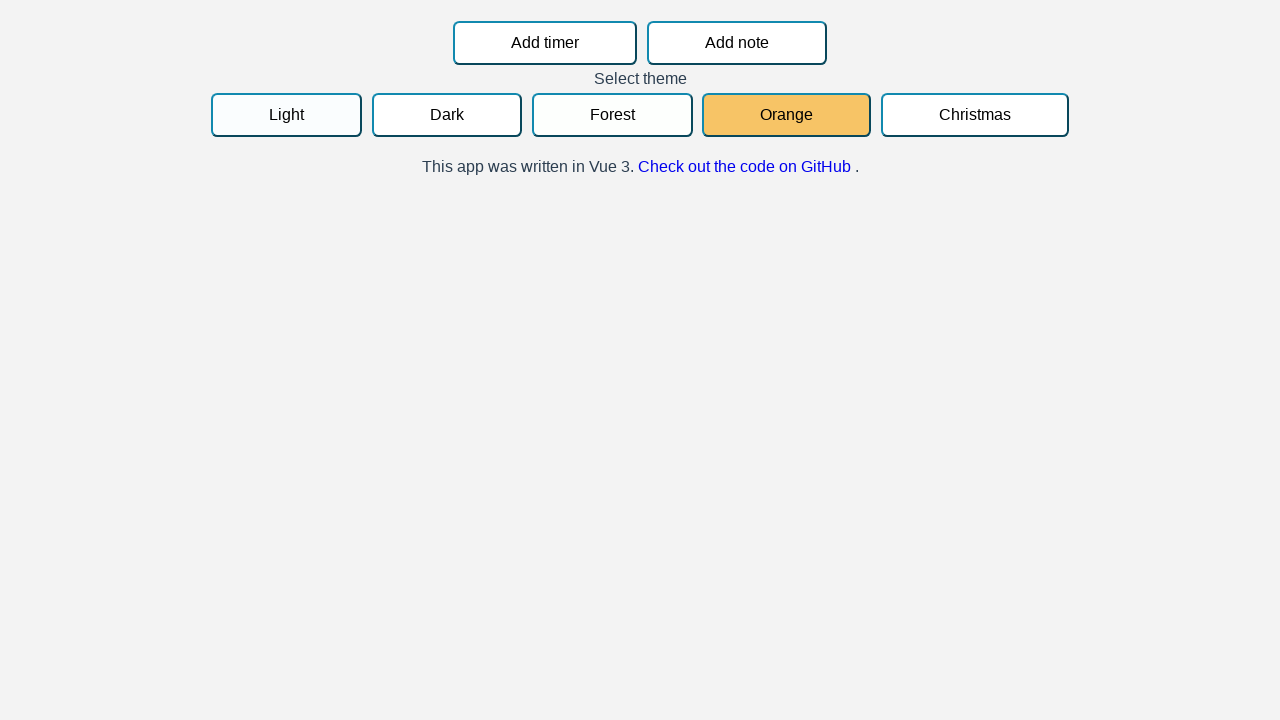

Retrieved data-theme attribute after selecting Light theme
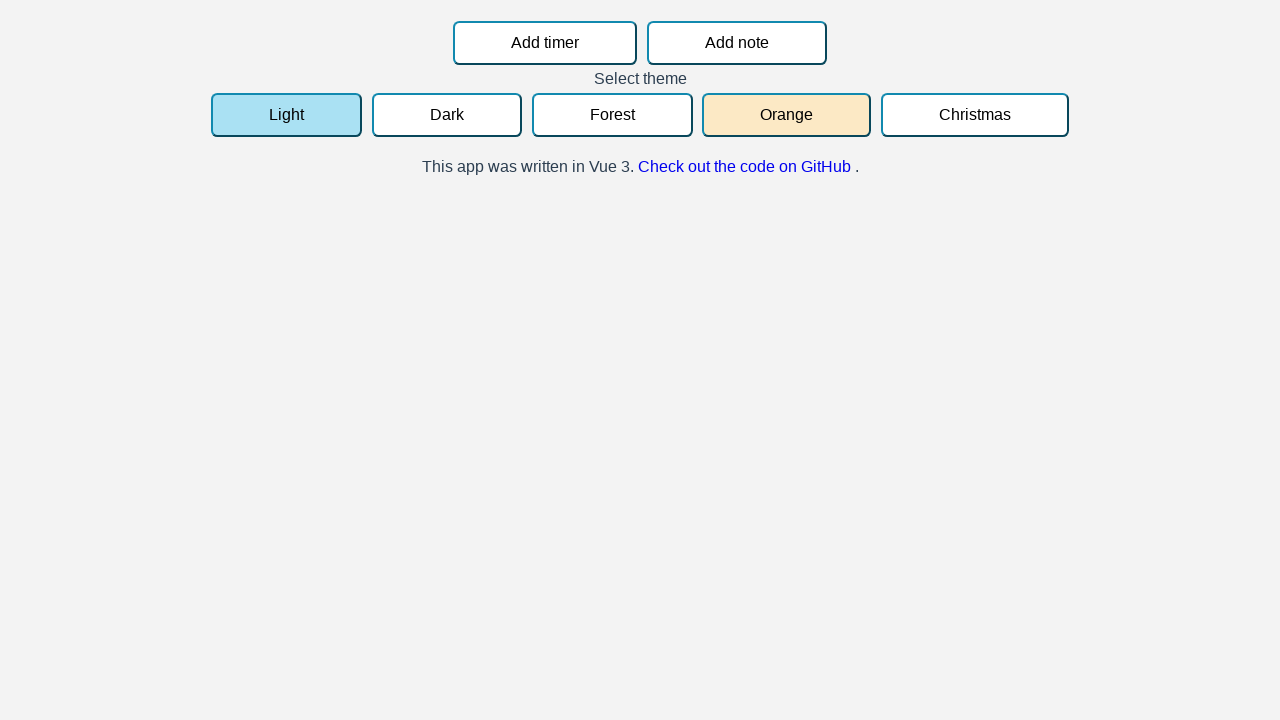

Verified data-theme is empty or null for Light theme
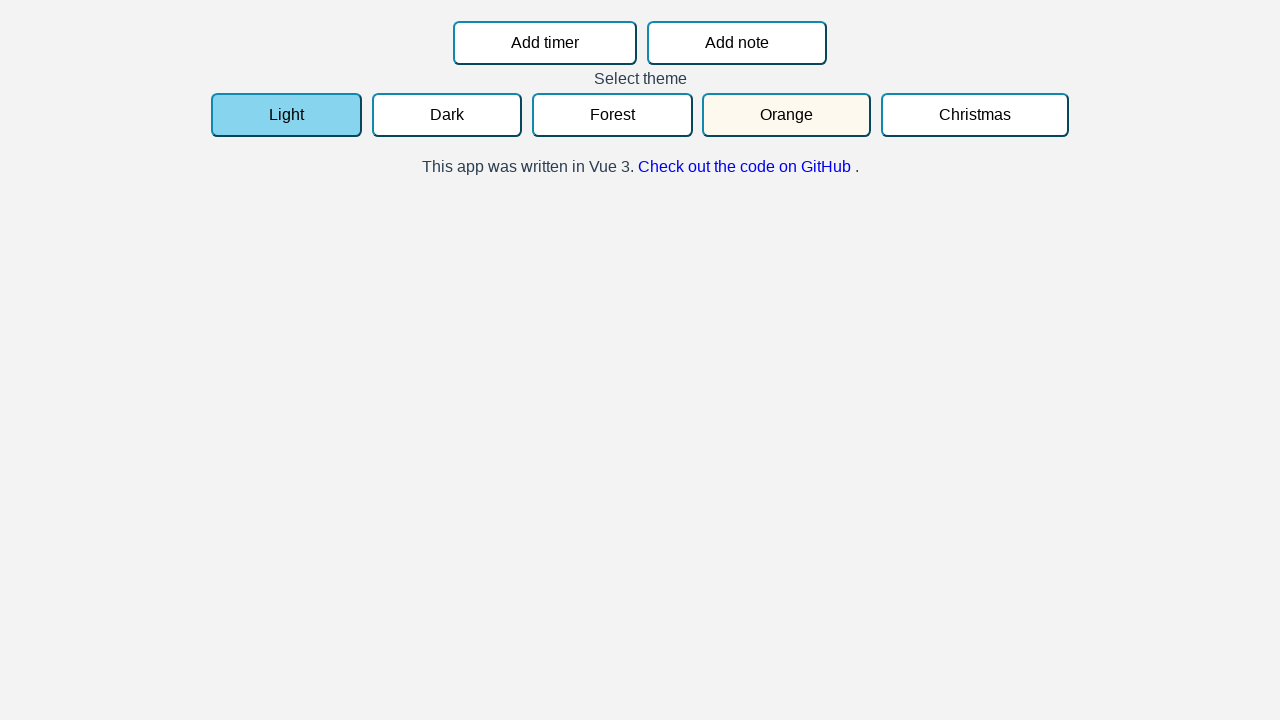

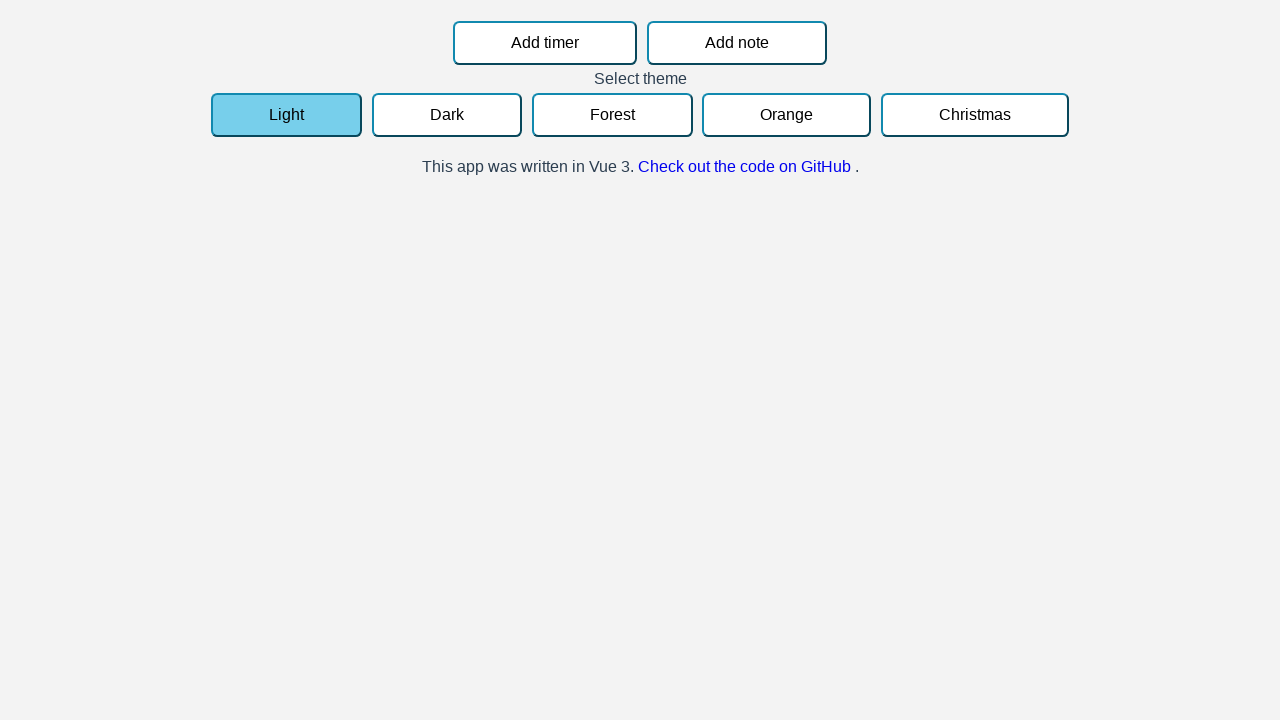